Tests a flight booking flow on BlazeDemo by selecting departure and destination cities, choosing a flight, filling in passenger details, and completing the purchase.

Starting URL: https://blazedemo.com/

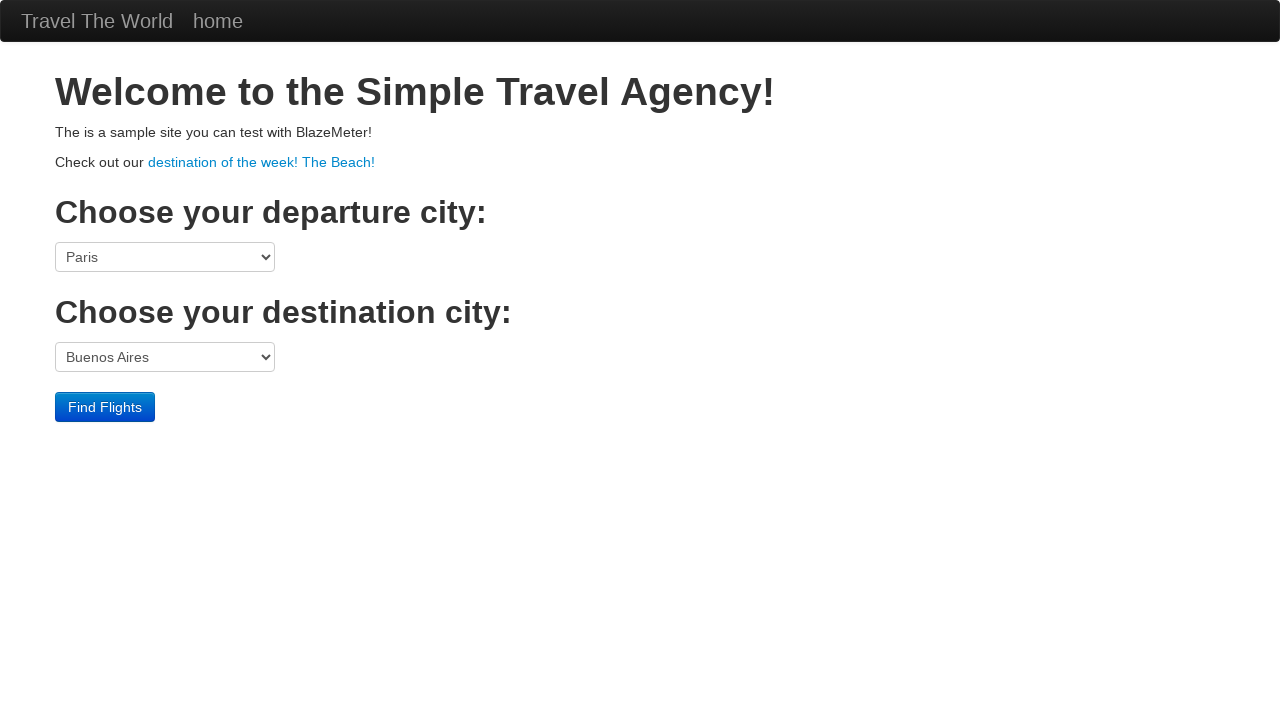

Clicked departure port dropdown at (165, 257) on select[name='fromPort']
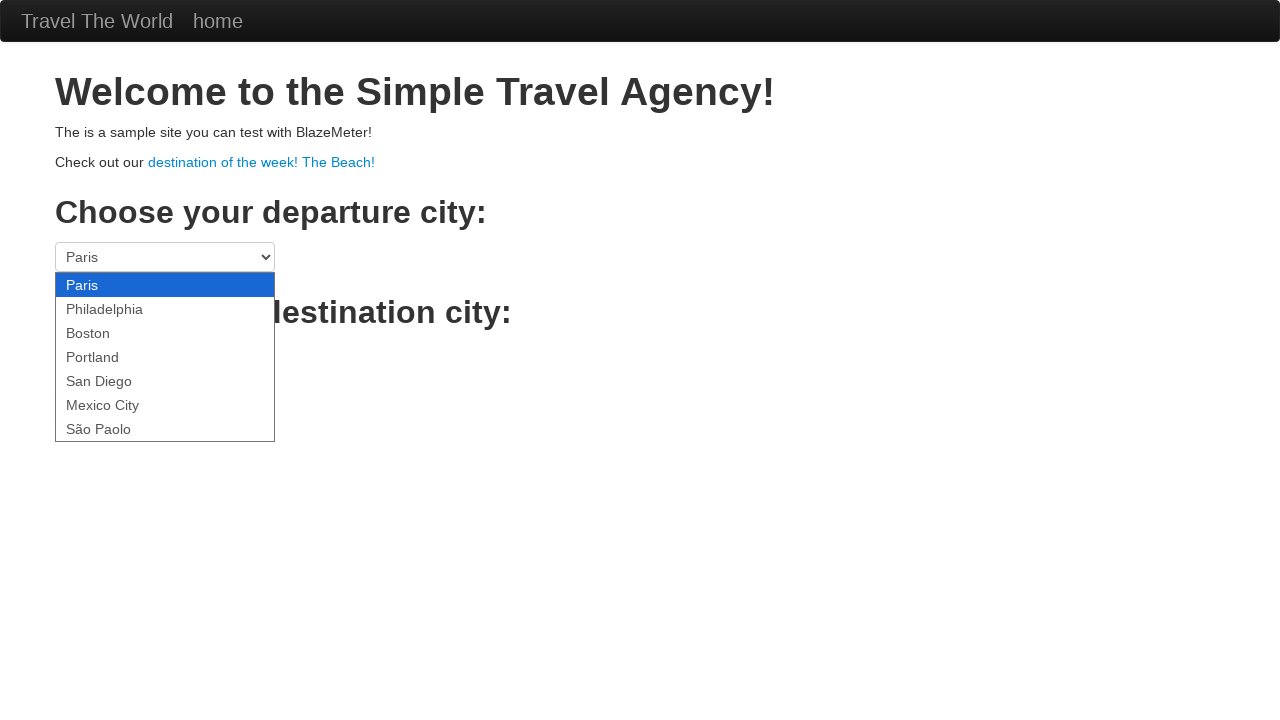

Selected Portland as departure city on select[name='fromPort']
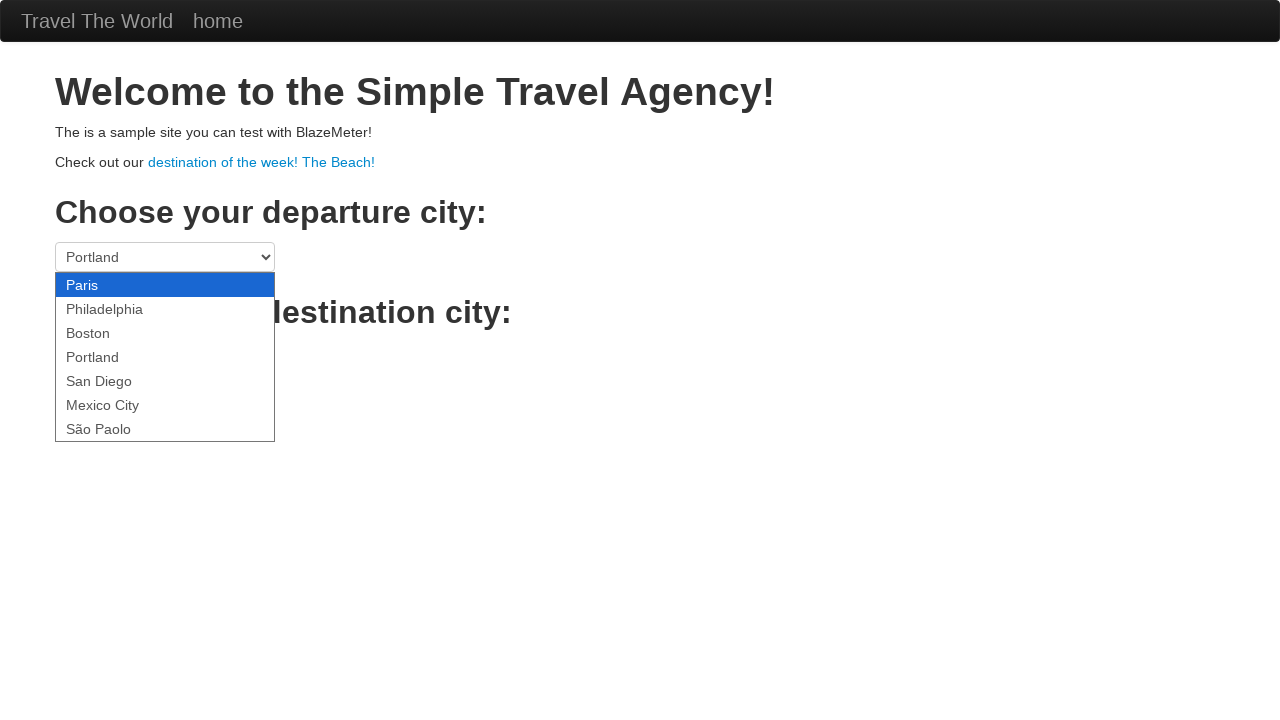

Clicked destination port dropdown at (165, 357) on select[name='toPort']
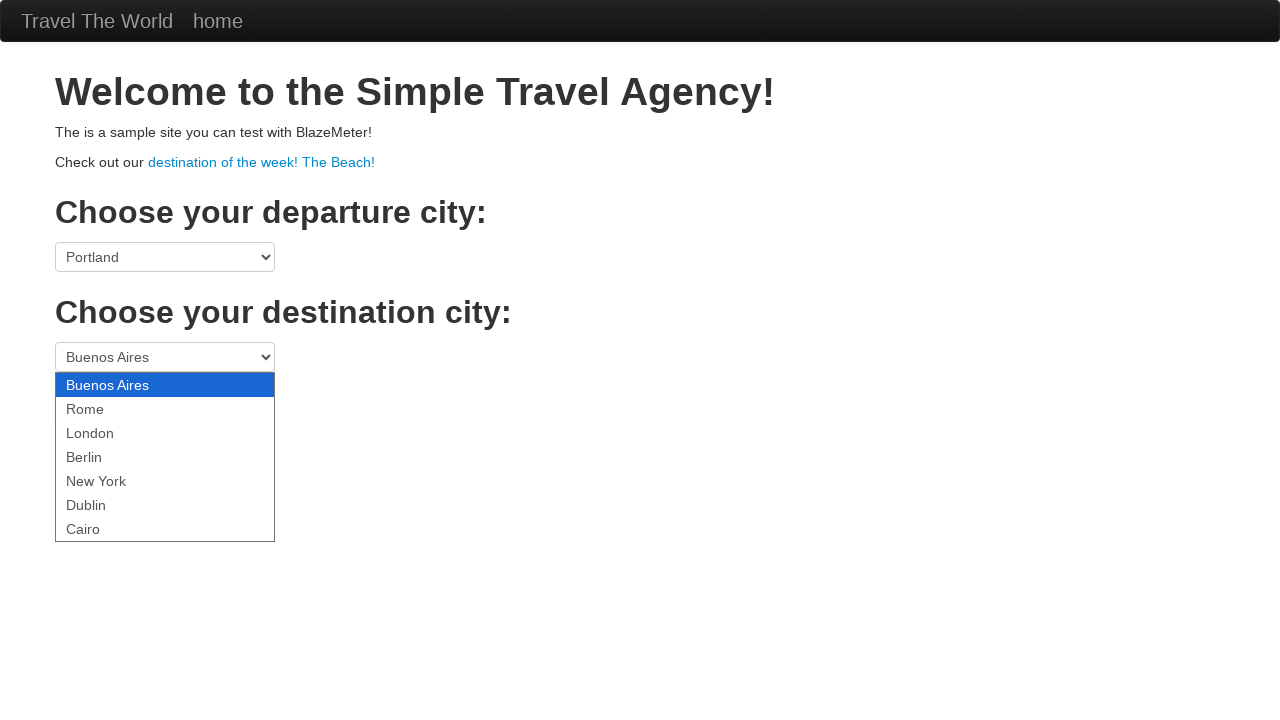

Selected Cairo as destination city on select[name='toPort']
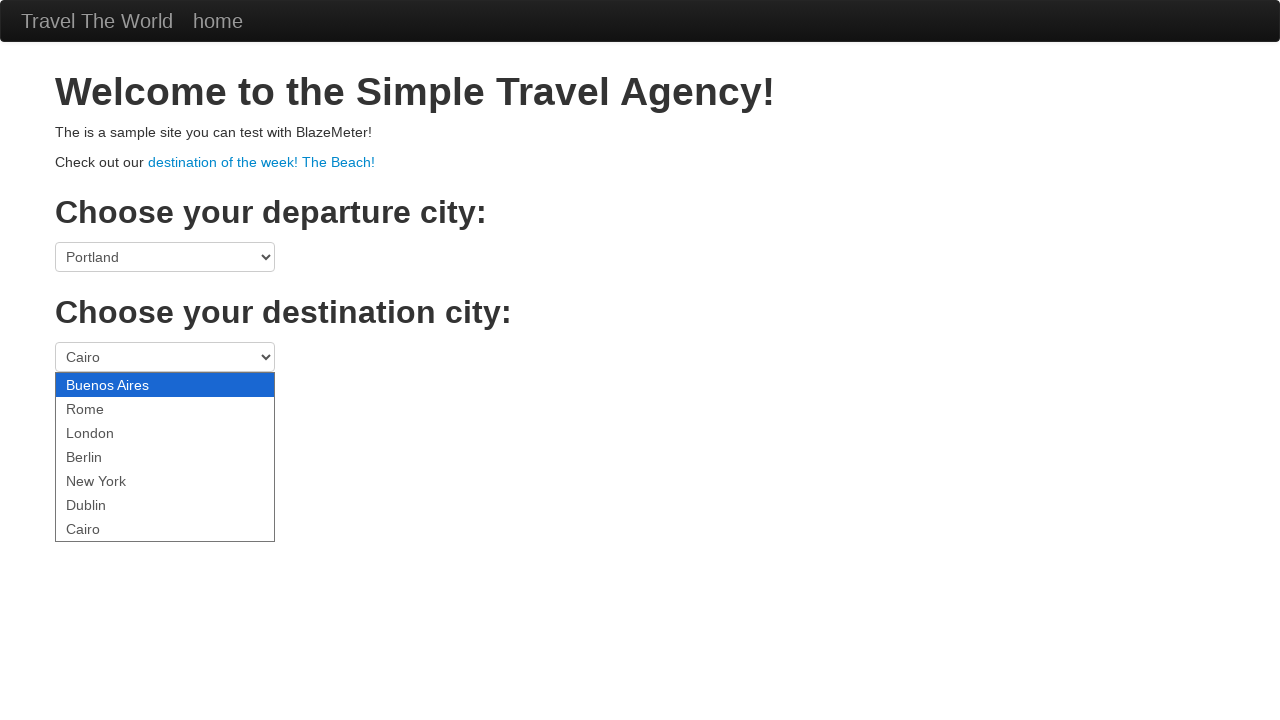

Clicked Find Flights button at (105, 407) on .btn-primary
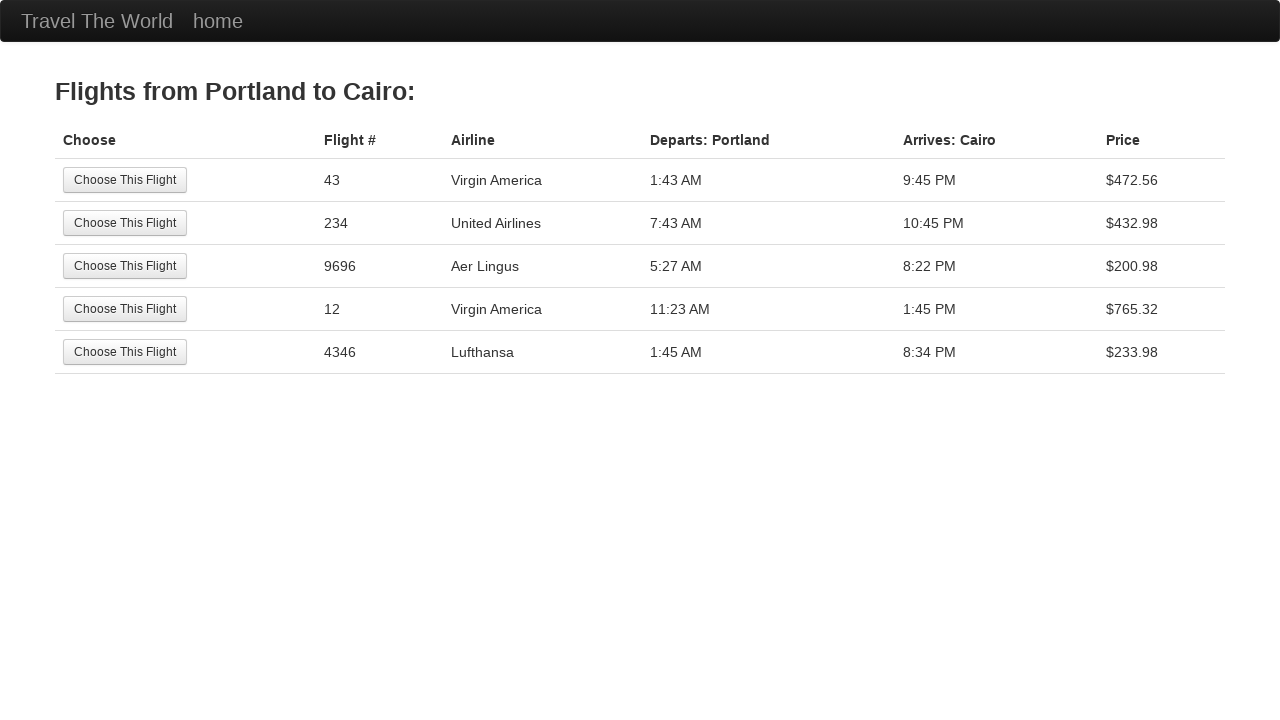

Selected third flight option at (125, 266) on tr:nth-child(3) .btn
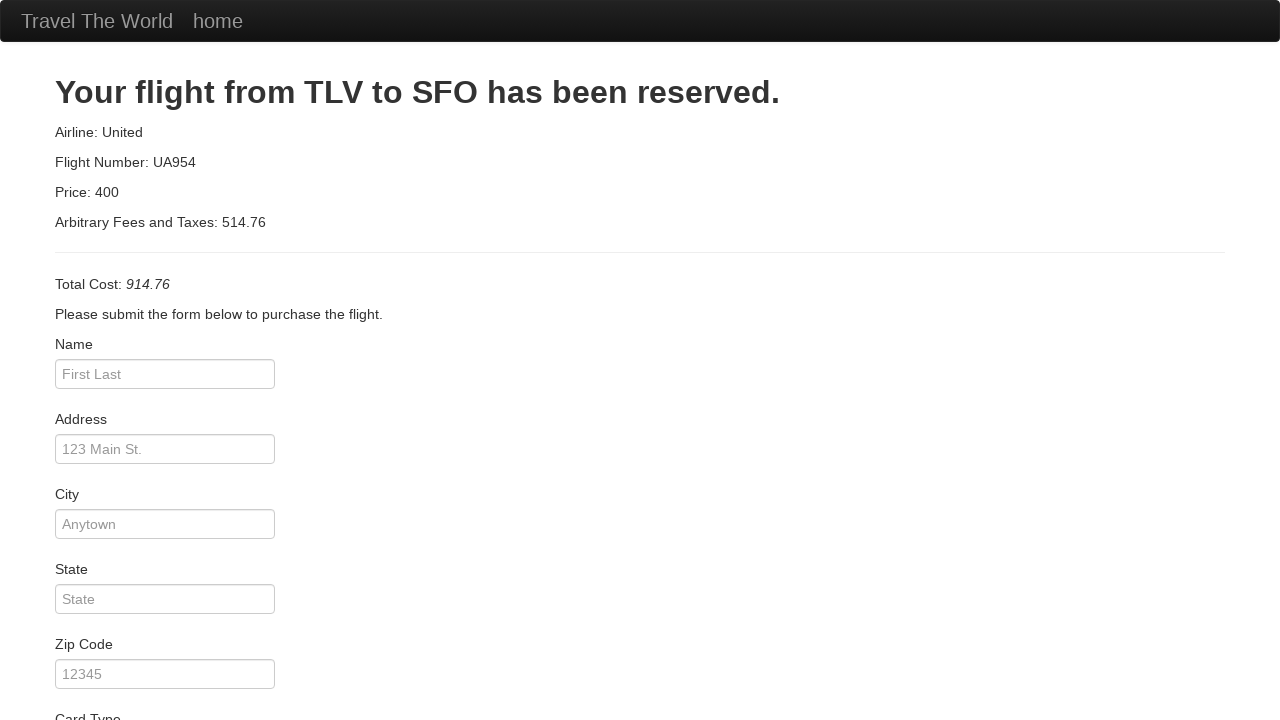

Filled passenger name: Marcus Rivera on #inputName
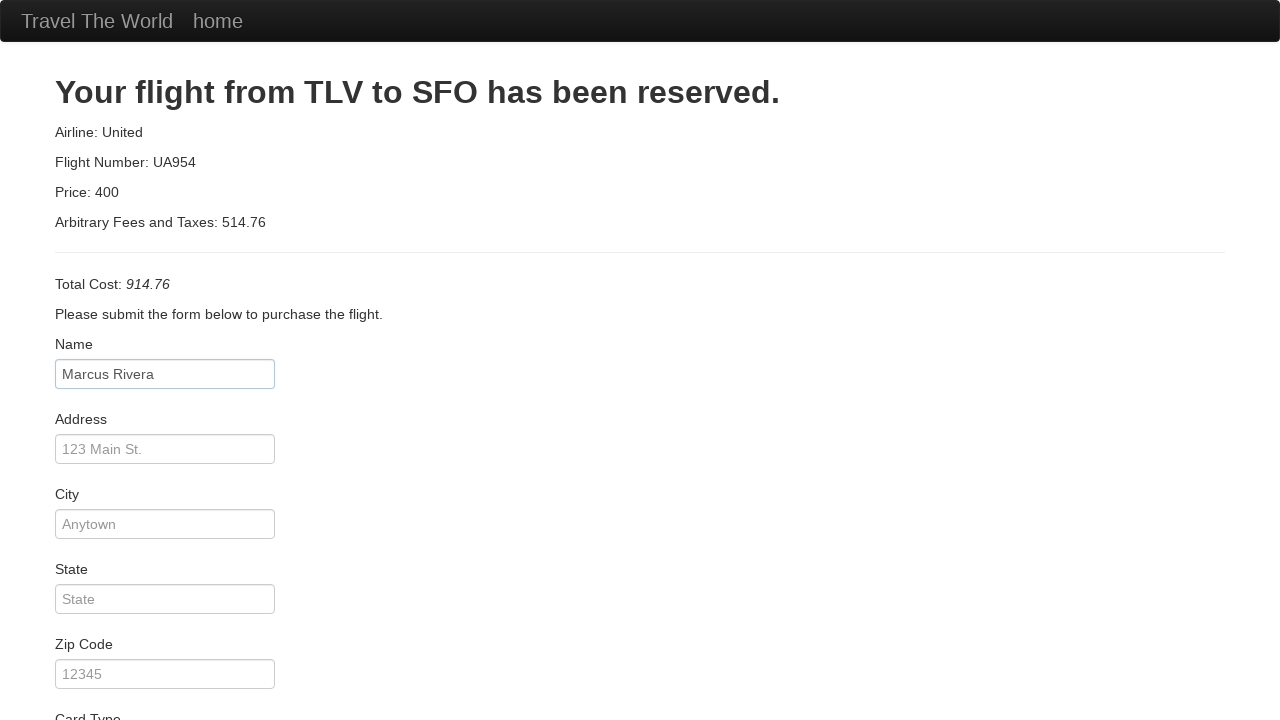

Filled address: 742 Sunset Boulevard on #address
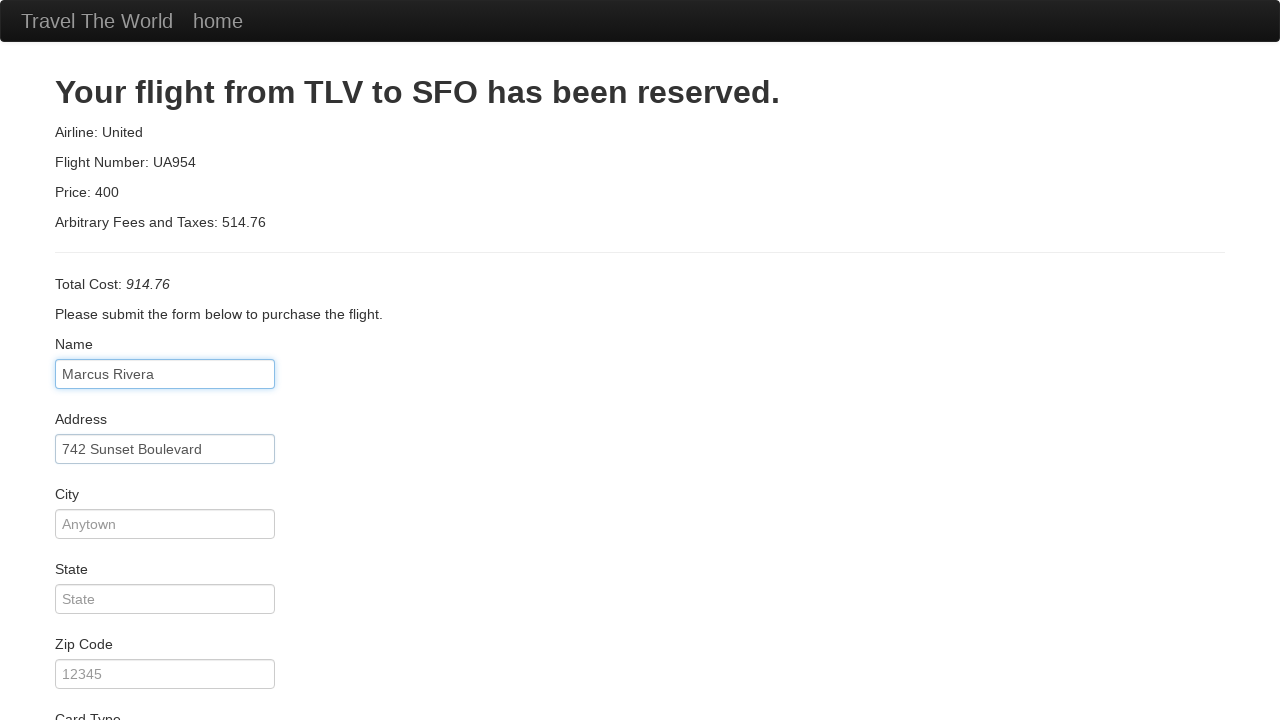

Filled city: Springfield on #city
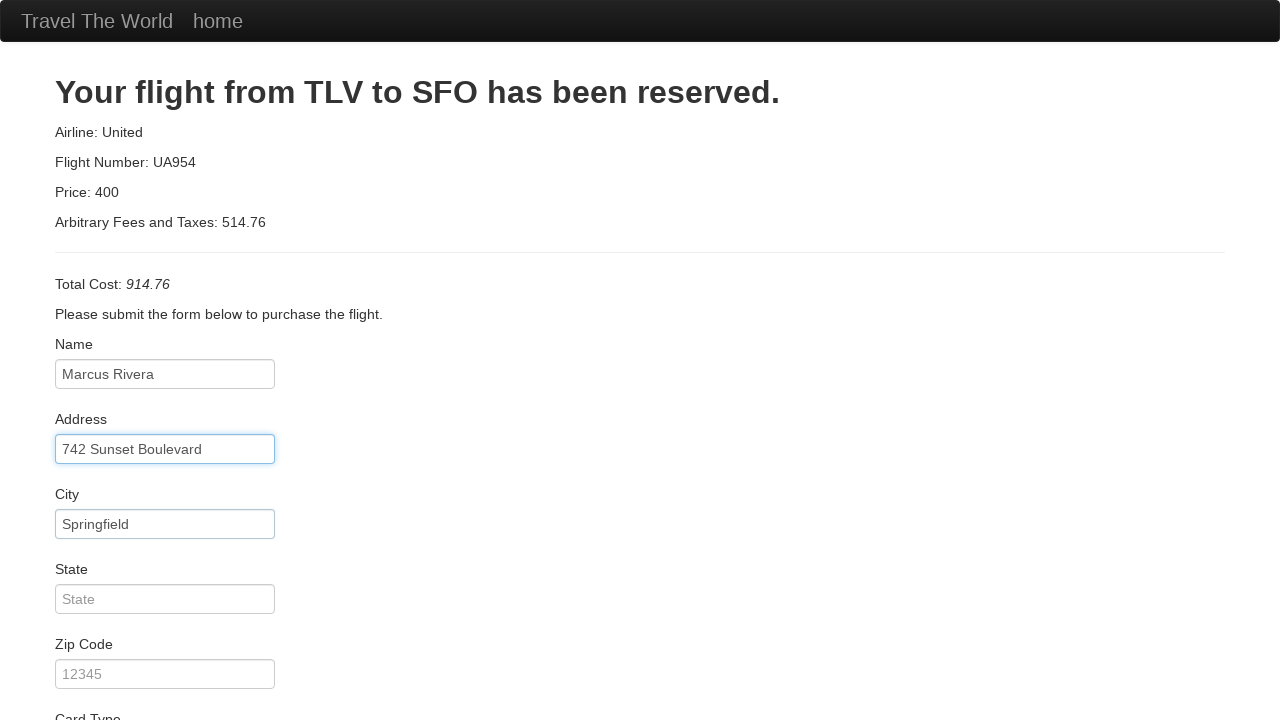

Filled state: Oregon on #state
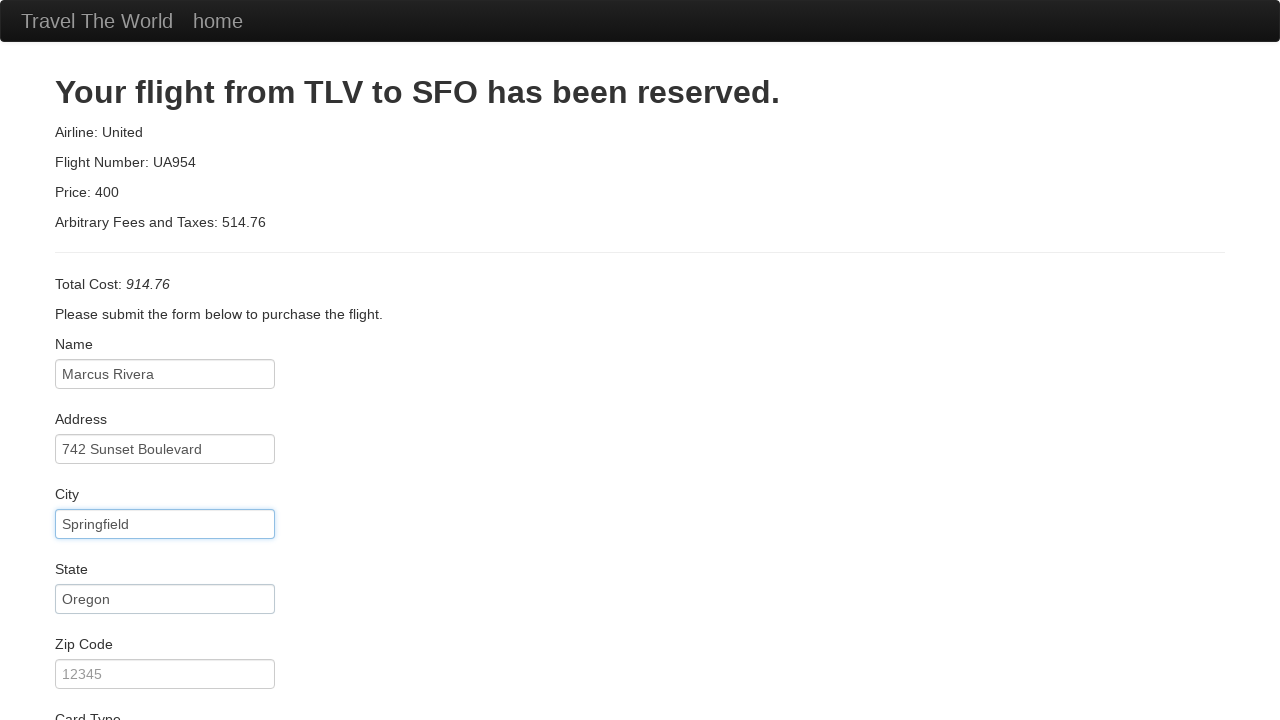

Filled zip code: 97401 on #zipCode
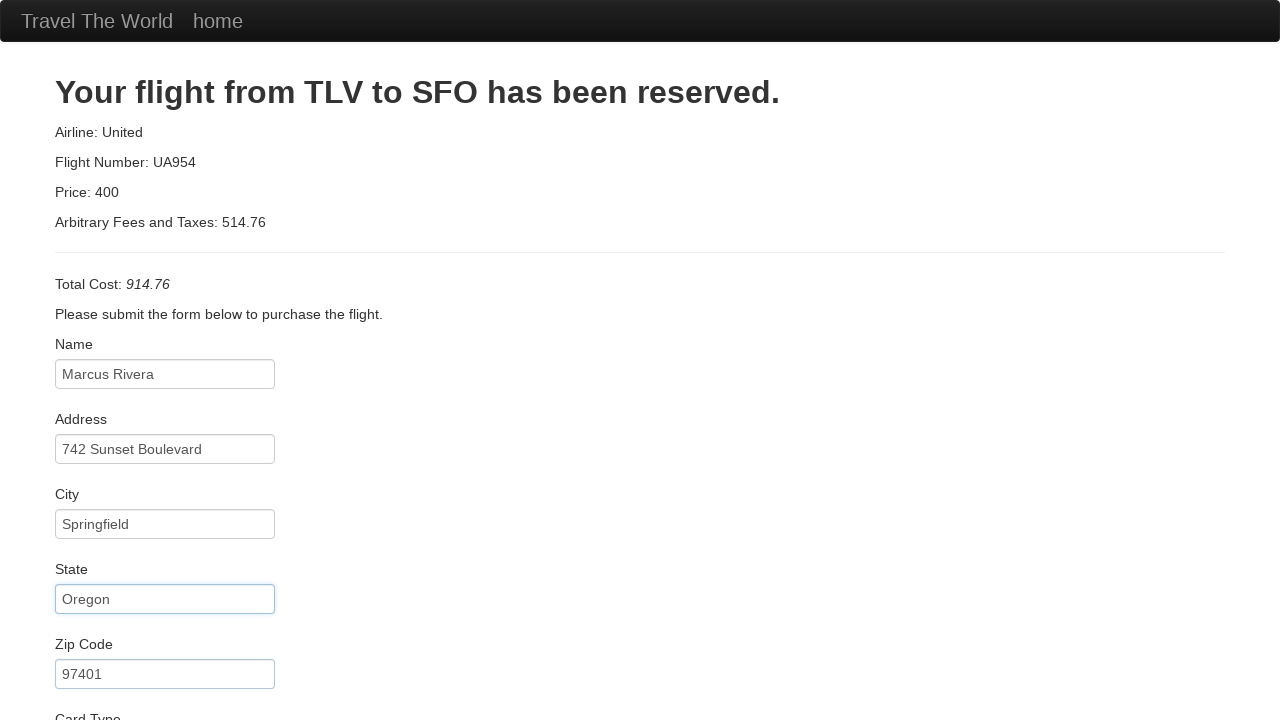

Clicked Purchase Flight button to complete booking at (118, 685) on .btn-primary
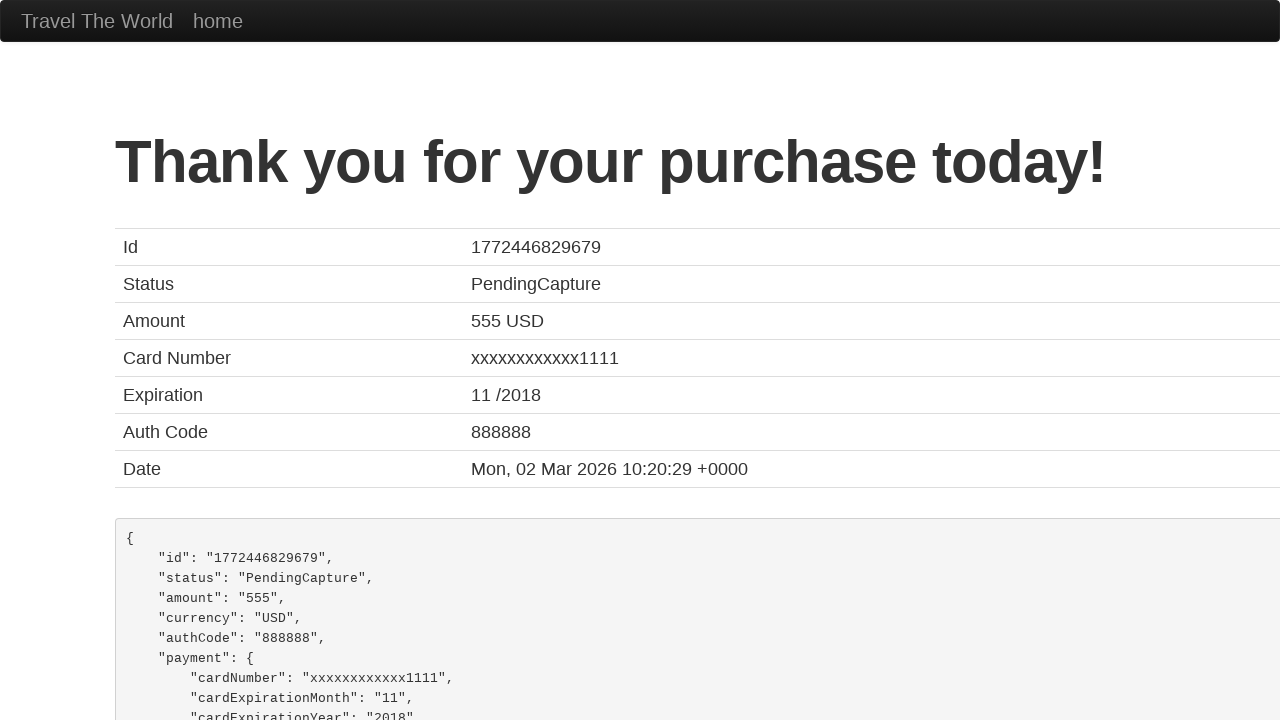

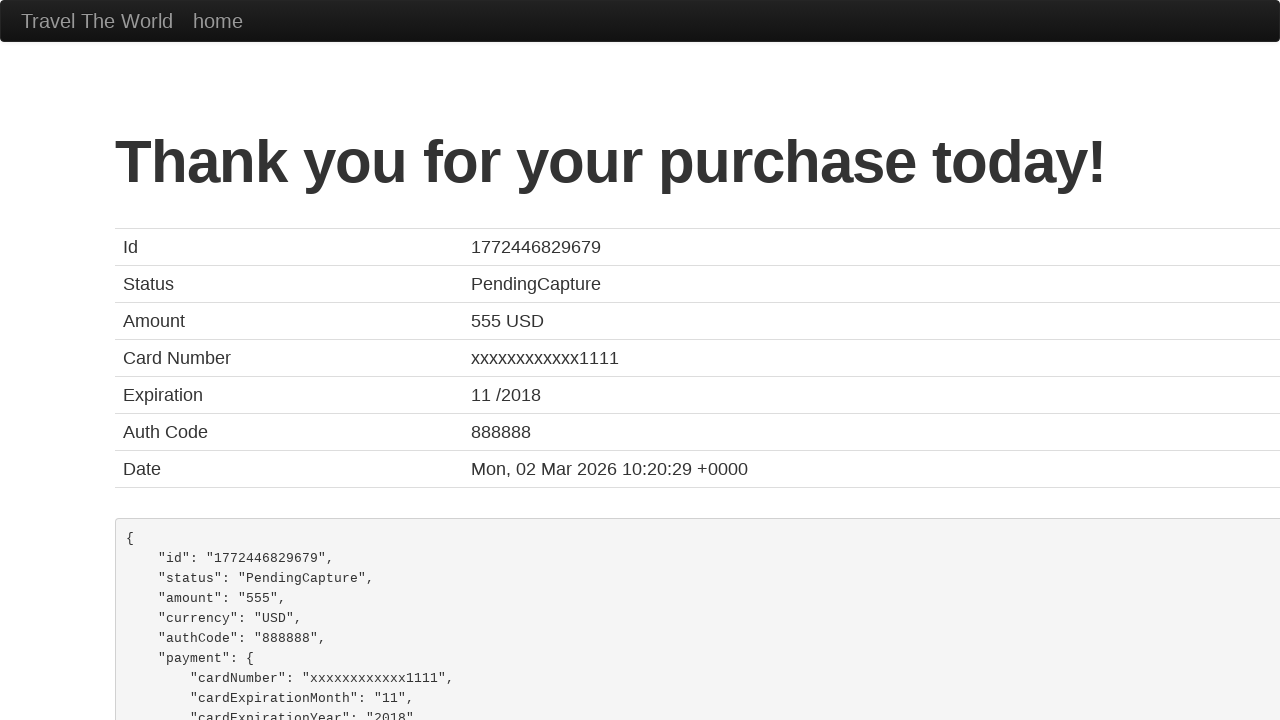